Navigates to Hover Demo page and hovers over text to verify its color changes

Starting URL: https://www.lambdatest.com/selenium-playground/

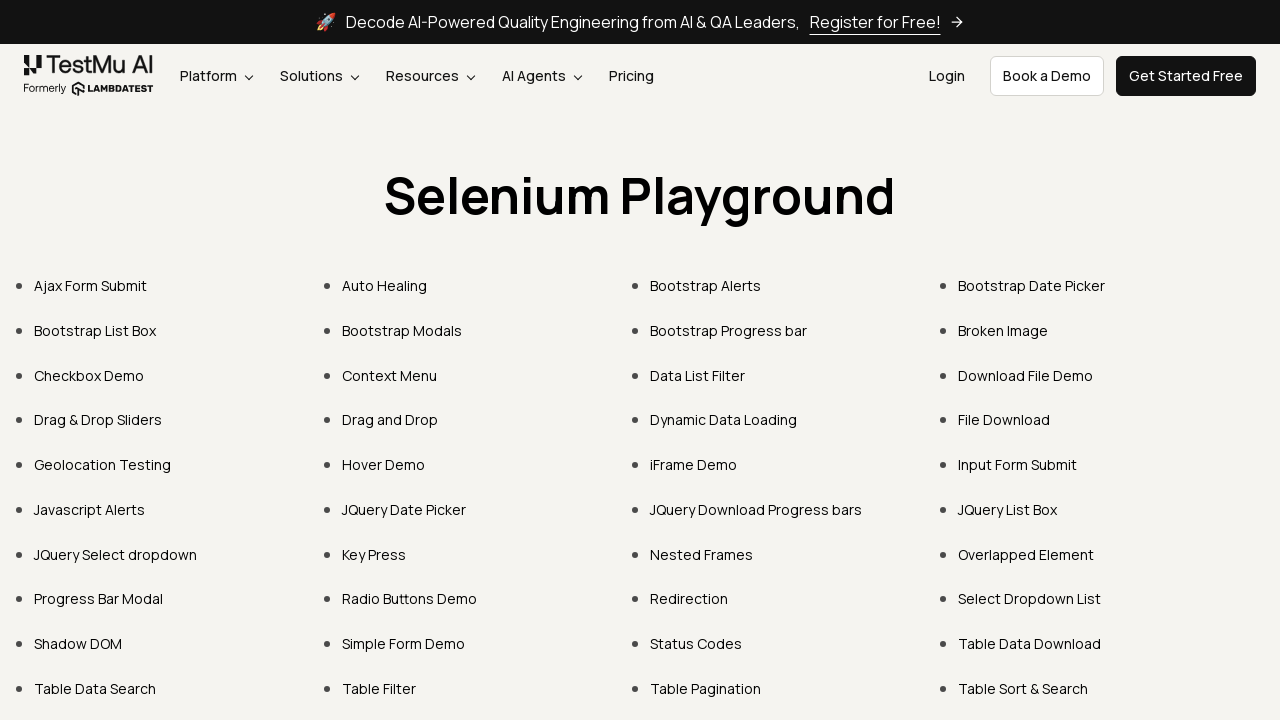

Clicked on Hover Demo link at (384, 464) on xpath=//a[normalize-space()="Hover Demo"]
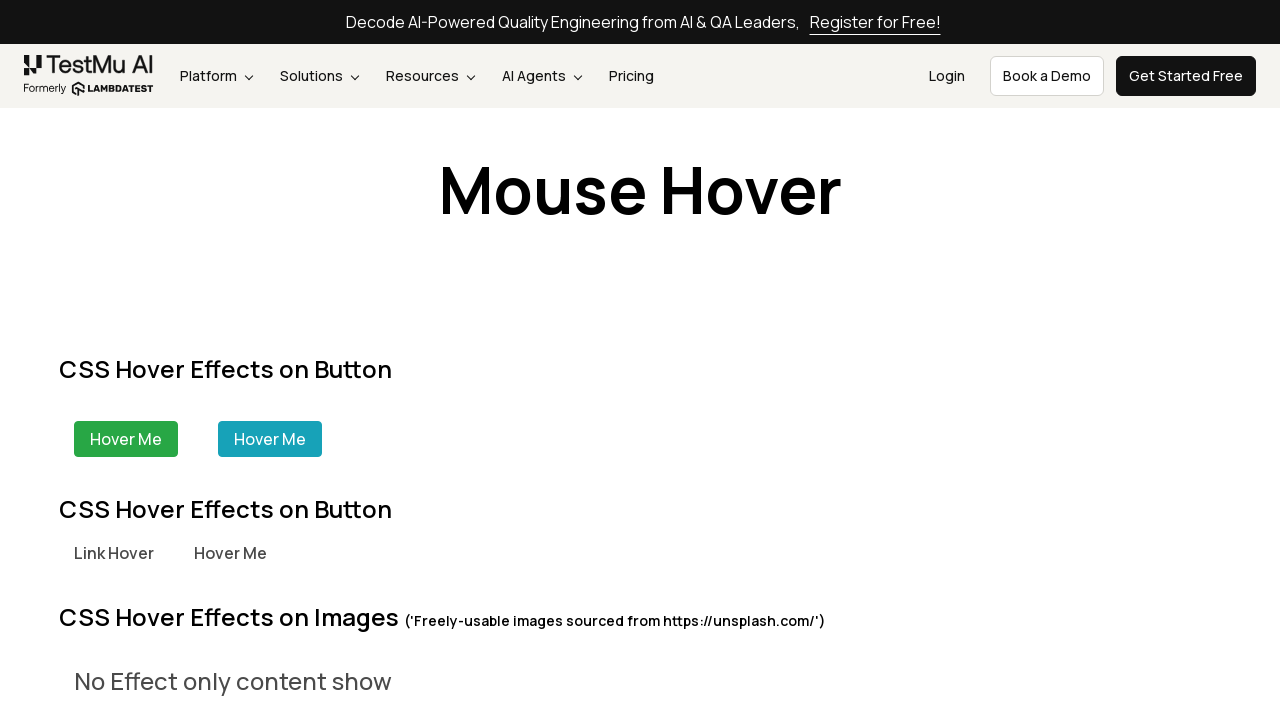

Located the hover text element
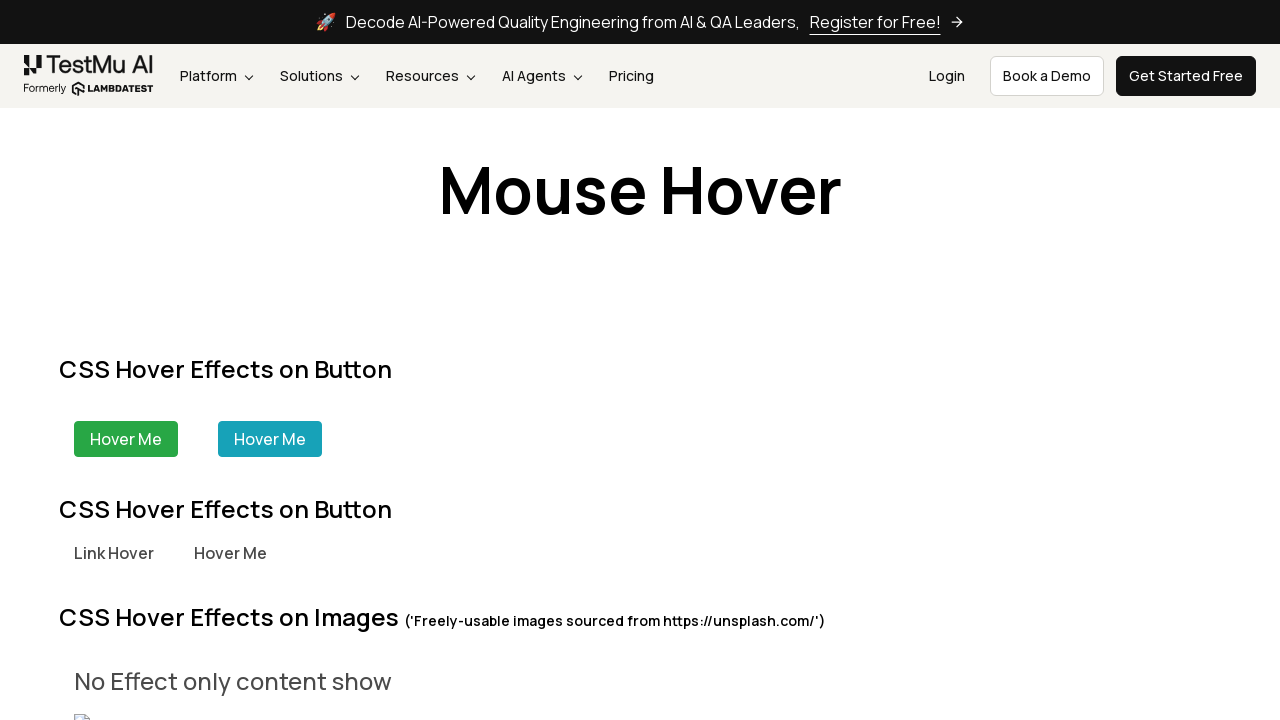

Hovered over text element to trigger color change at (230, 553) on xpath=//div[@class="ml-40 font-semibold text-gray-800 hover:text-lambda-900 curs
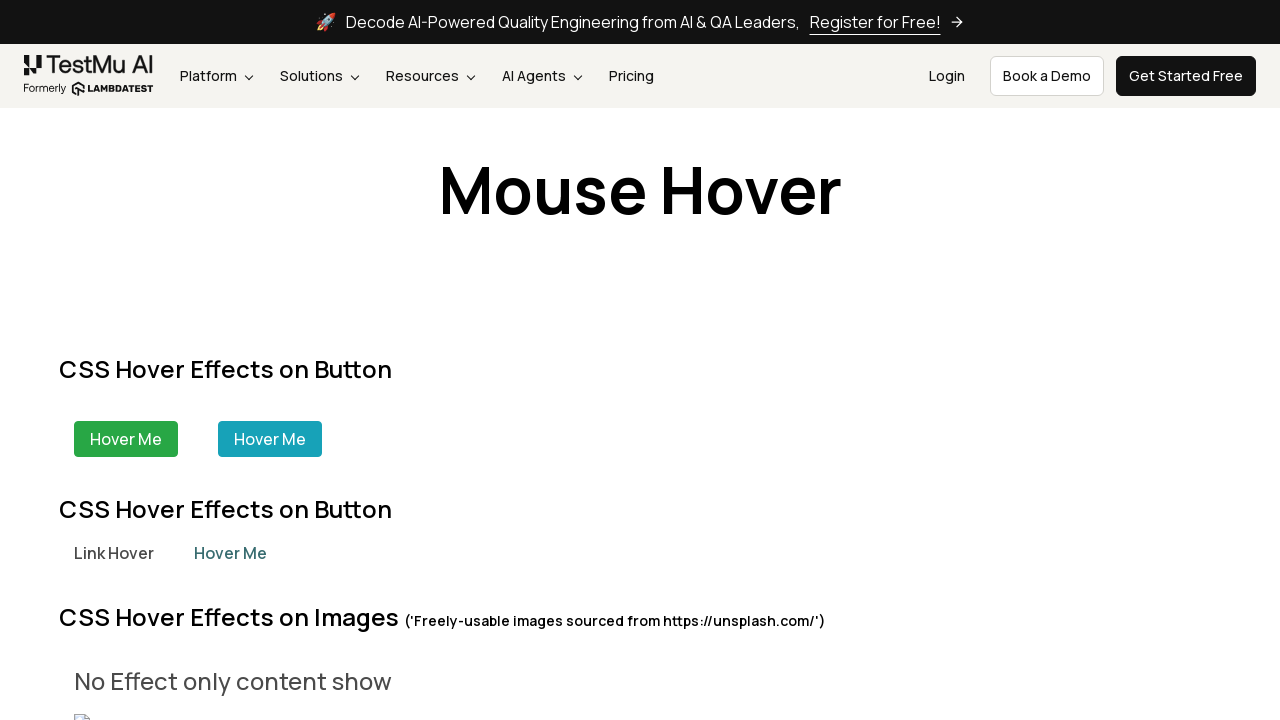

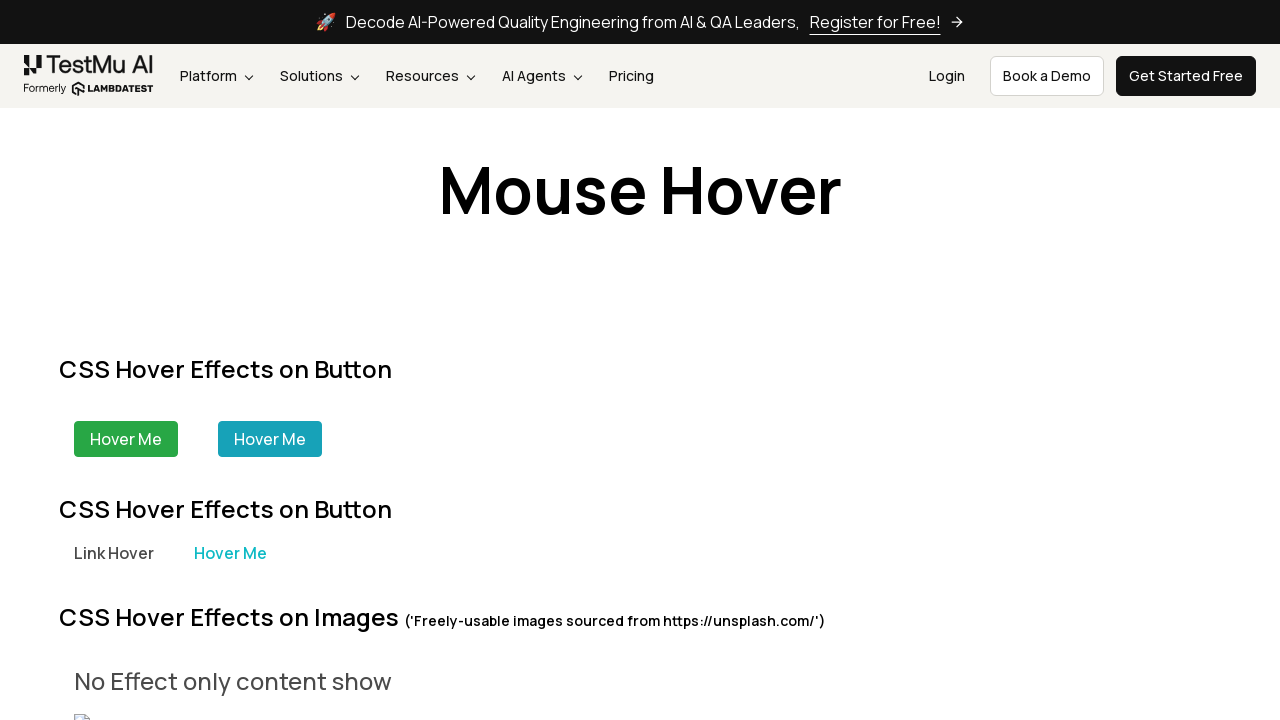